Tests date picker interaction on a dummy ticket booking form by scrolling to the passenger section and selecting a birth date month

Starting URL: https://www.dummyticket.com/dummy-ticket-for-visa-application/

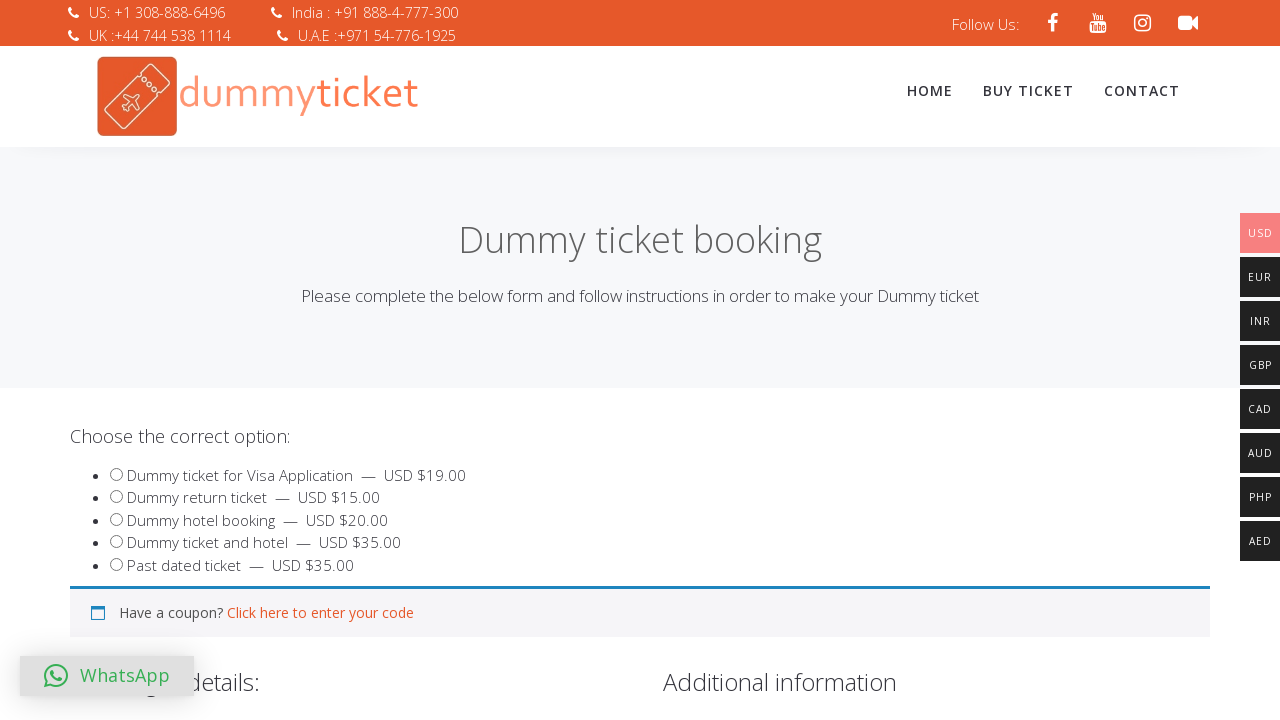

Scrolled to passenger section
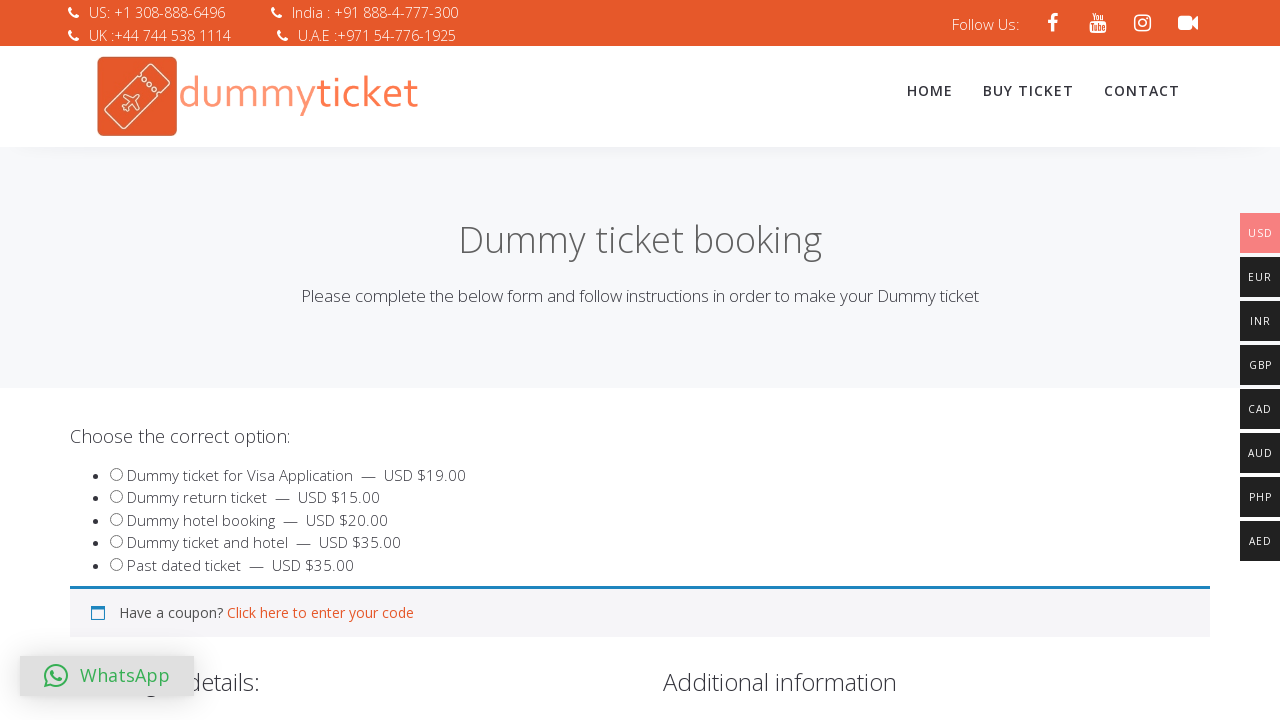

Clicked date of birth field to open date picker at (344, 360) on #dob
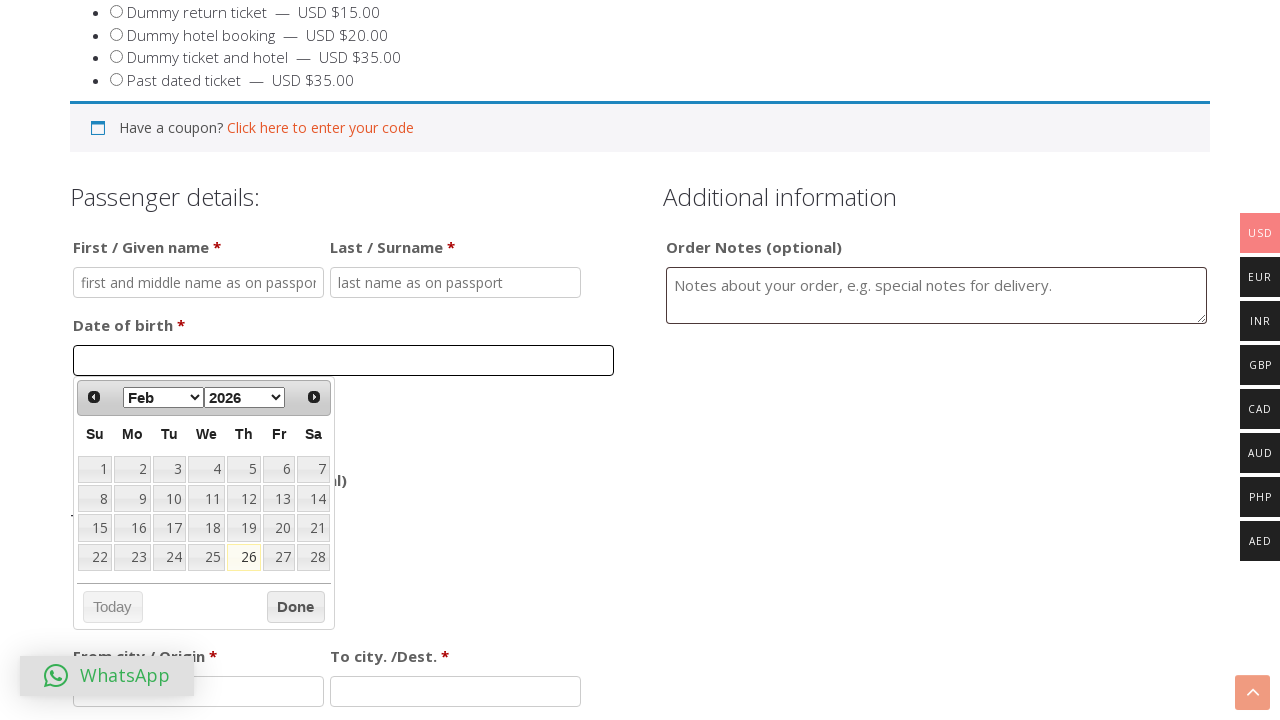

Selected November from month dropdown on select.ui-datepicker-month
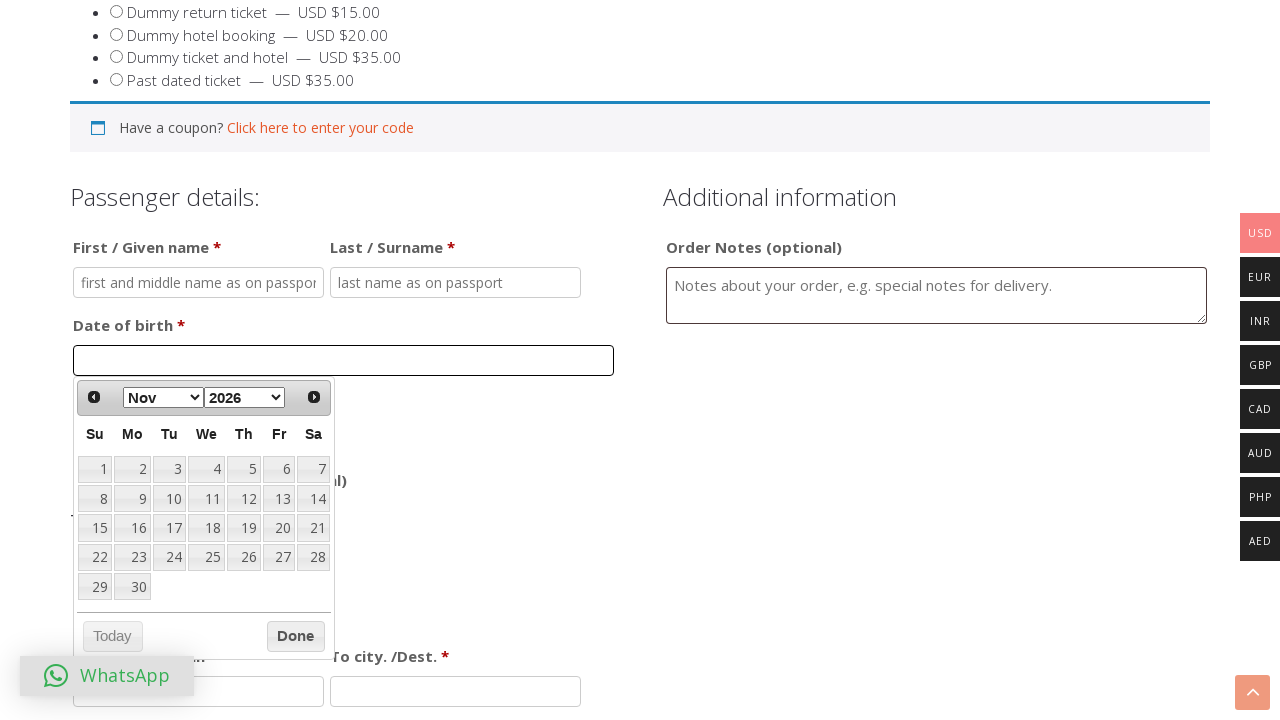

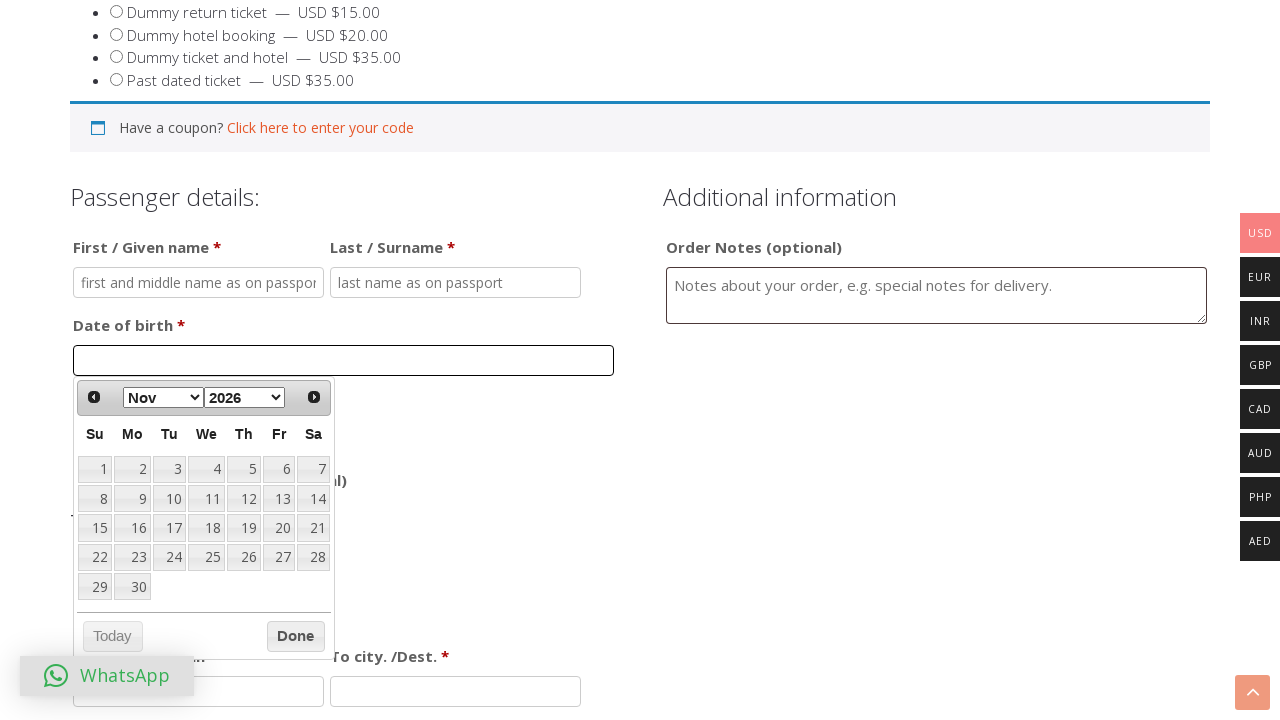